Navigates to Y Combinator homepage and verifies the page title matches the expected value

Starting URL: https://www.ycombinator.com/

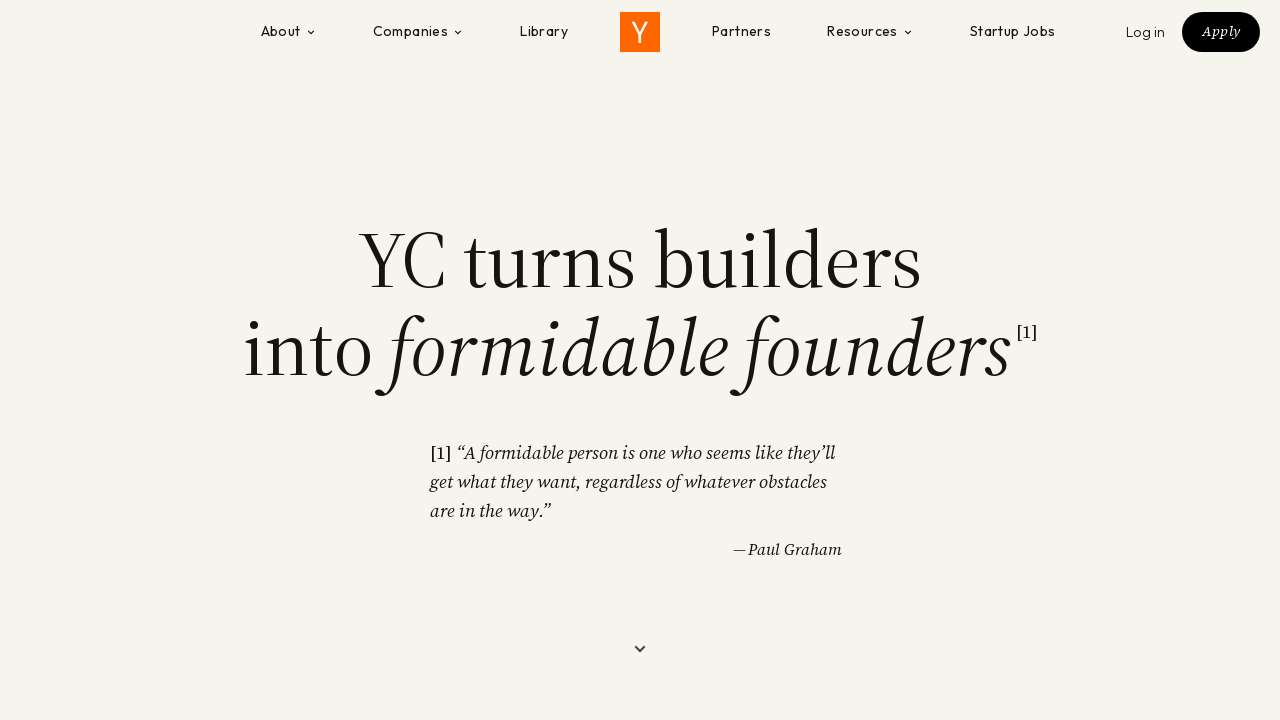

Navigated to Y Combinator homepage
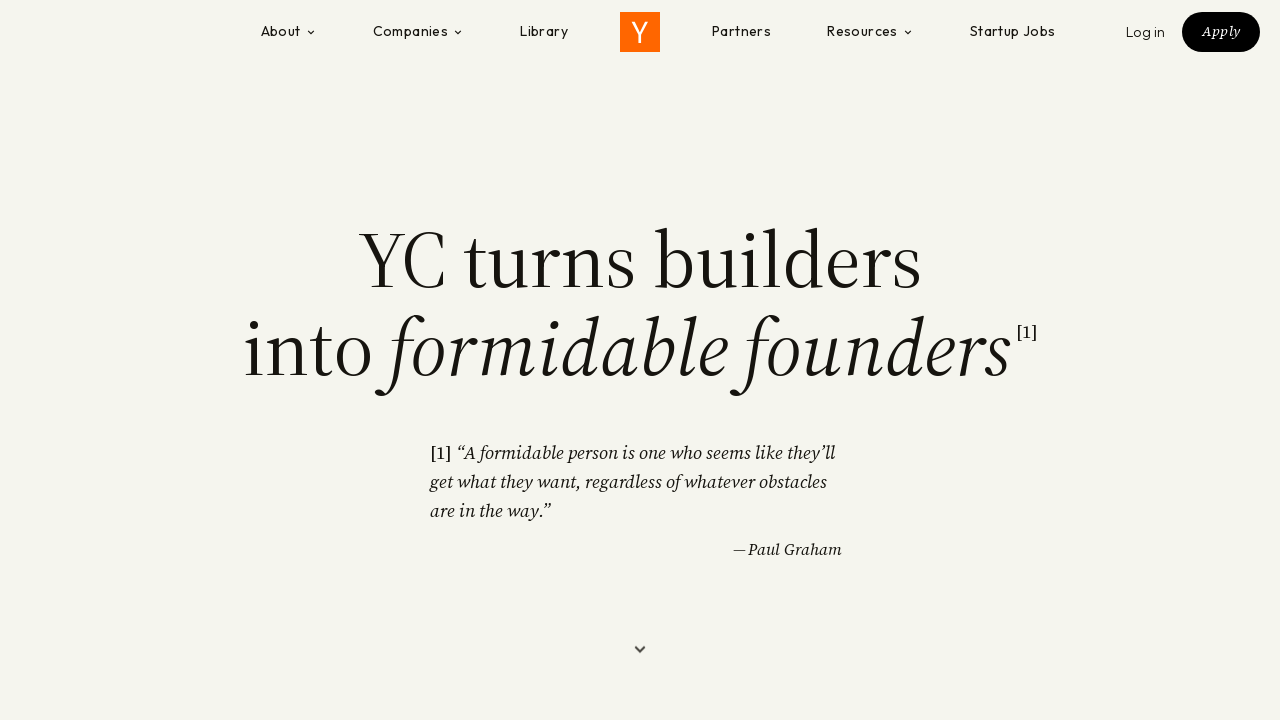

Verified page title is 'Y Combinator'
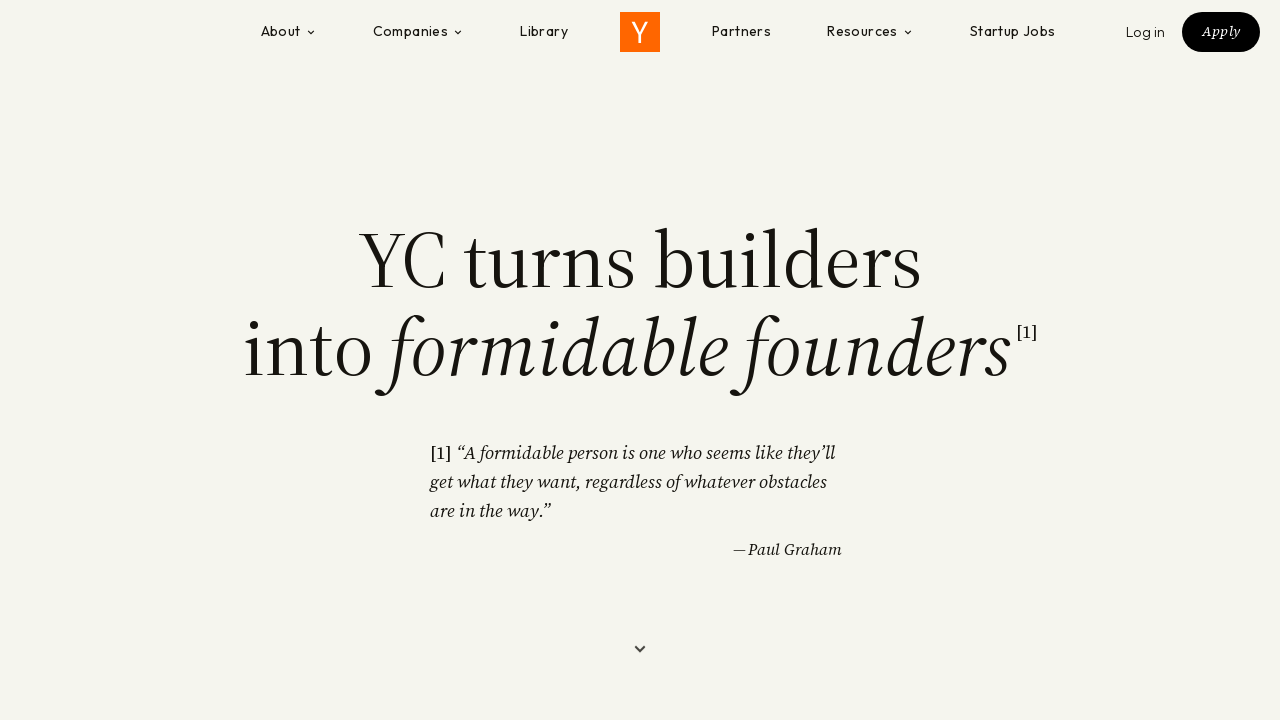

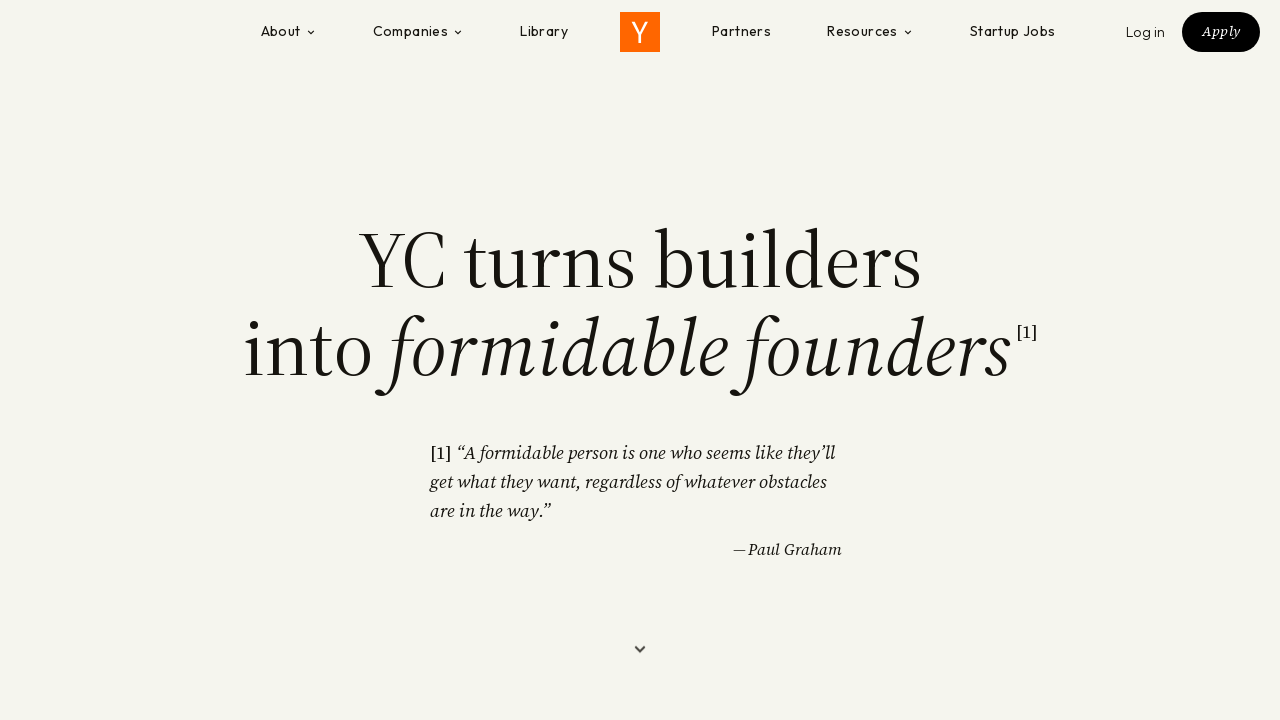